Tests nested iframe functionality by switching through parent and child iframes to fill a registration form with email, password and confirmation fields

Starting URL: https://demoapps.qspiders.com/ui/frames/nested?sublist=1

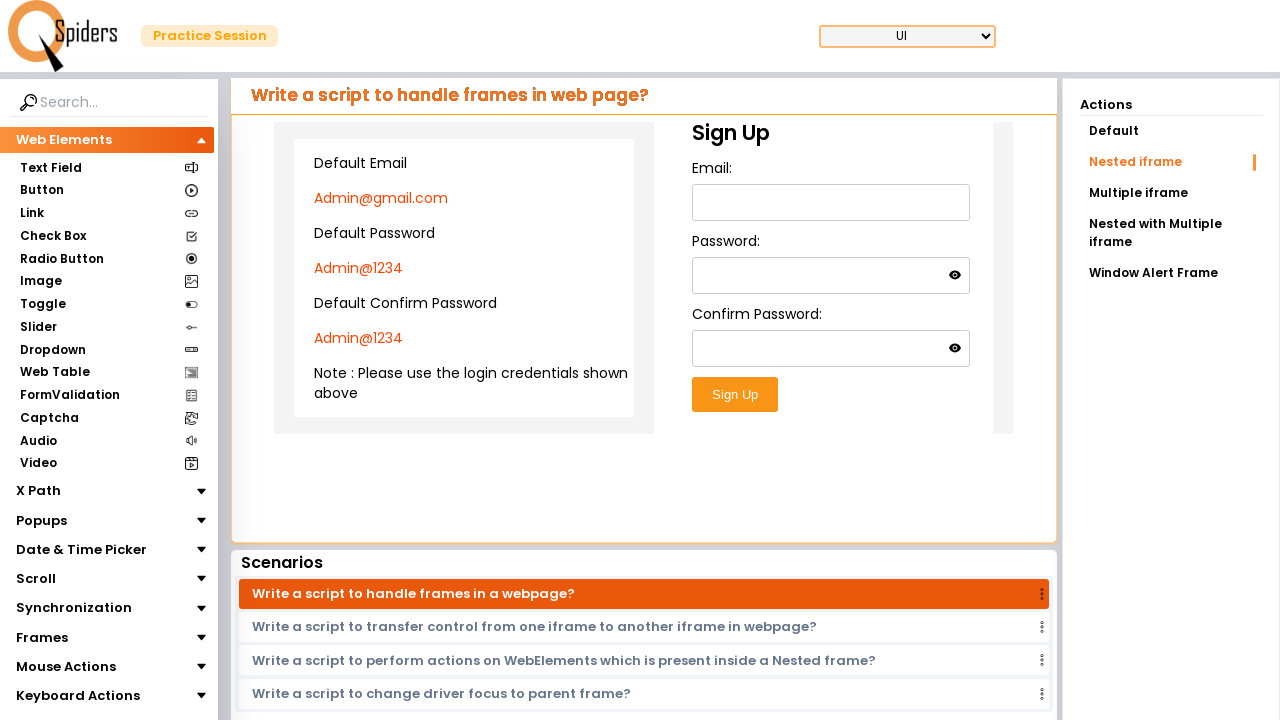

Navigated to nested iframe test page
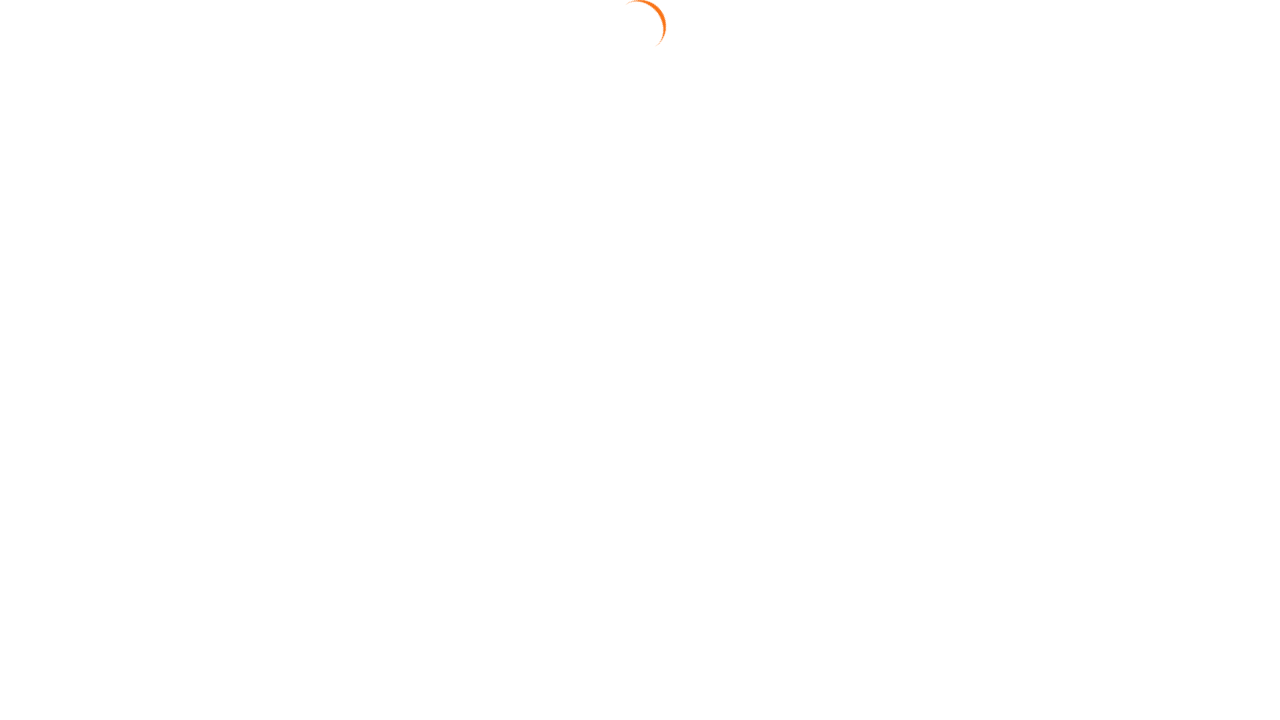

Located and switched to parent iframe
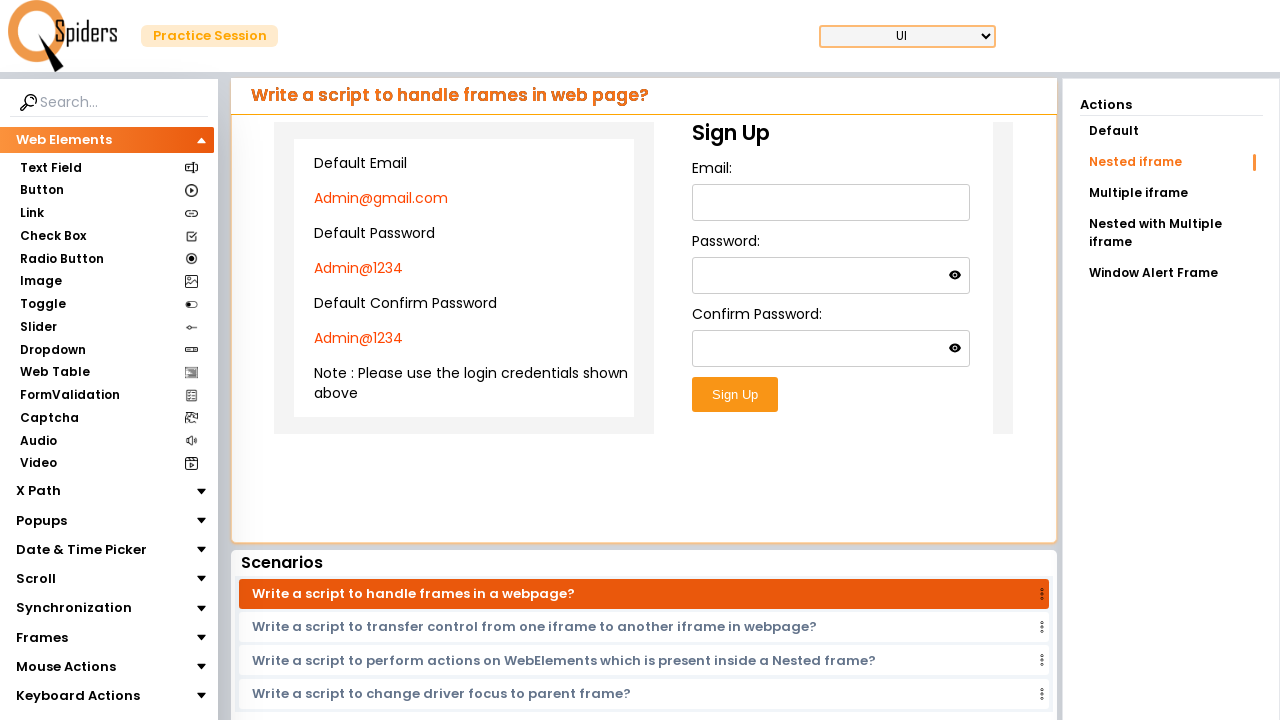

Located and switched to child iframe within parent frame
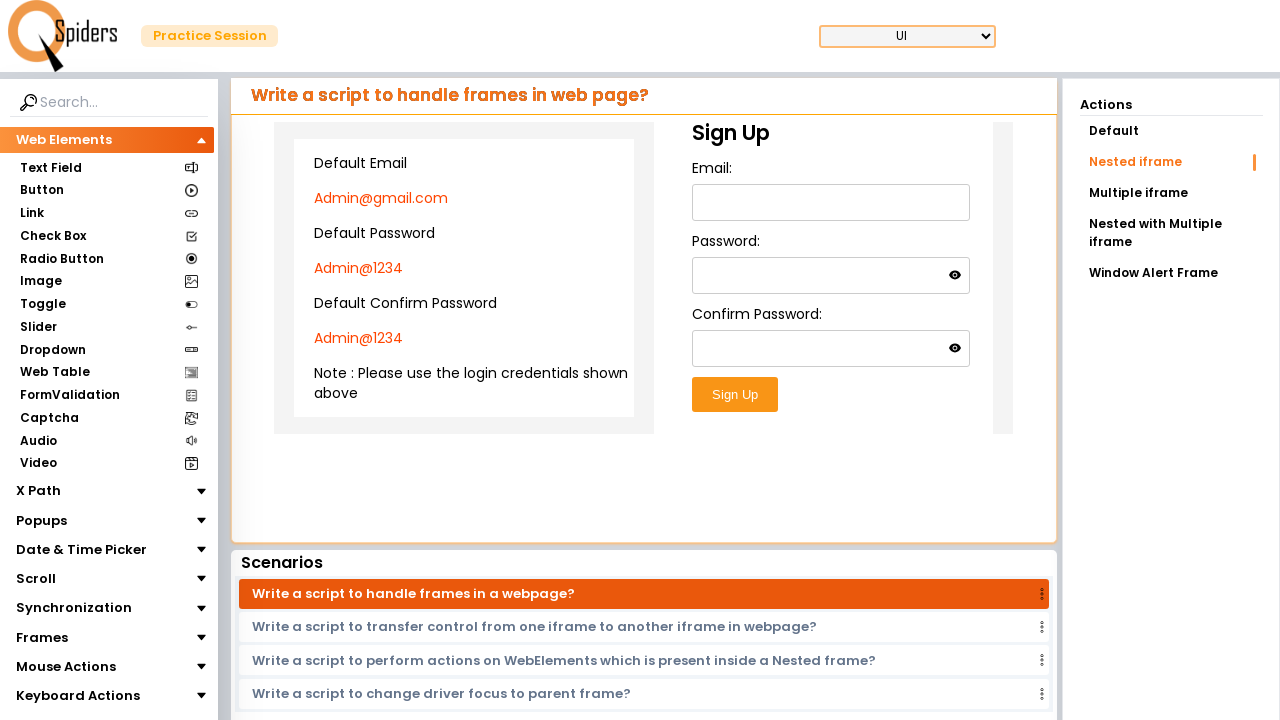

Filled email field with 'Admin@gmail.com' on iframe >> nth=0 >> internal:control=enter-frame >> iframe >> nth=0 >> internal:c
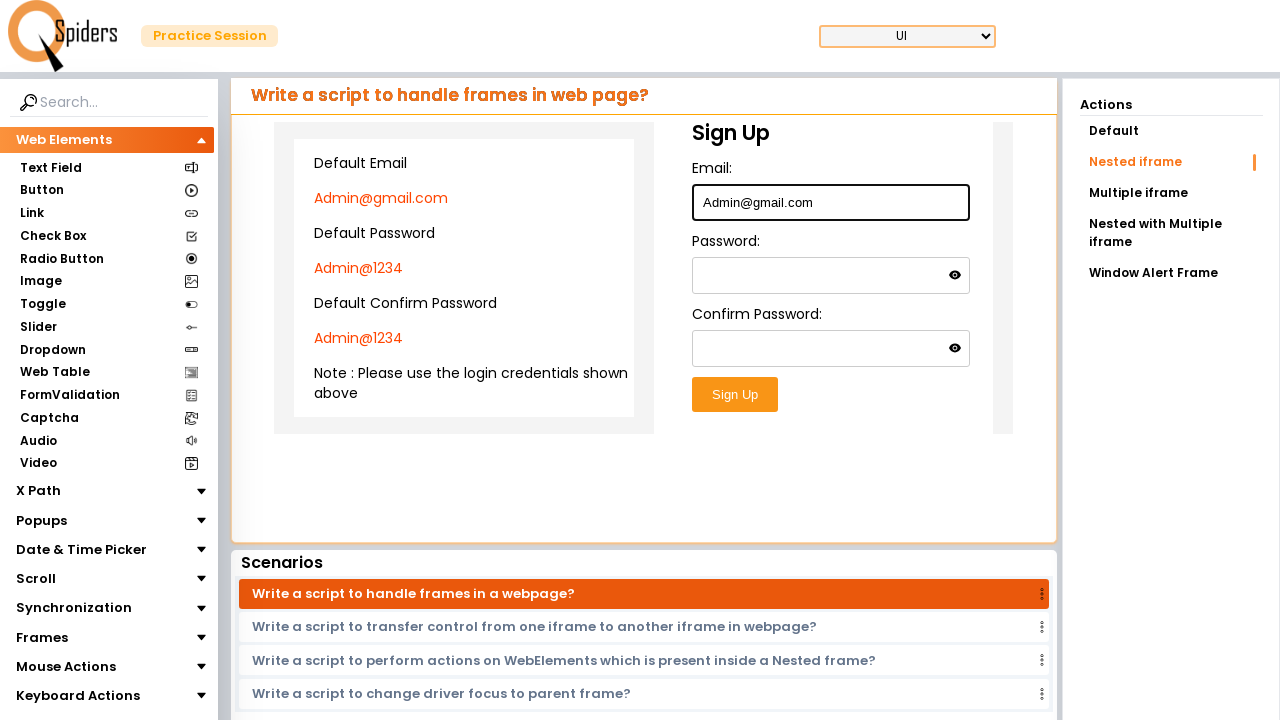

Filled password field with 'Admin@1234' on iframe >> nth=0 >> internal:control=enter-frame >> iframe >> nth=0 >> internal:c
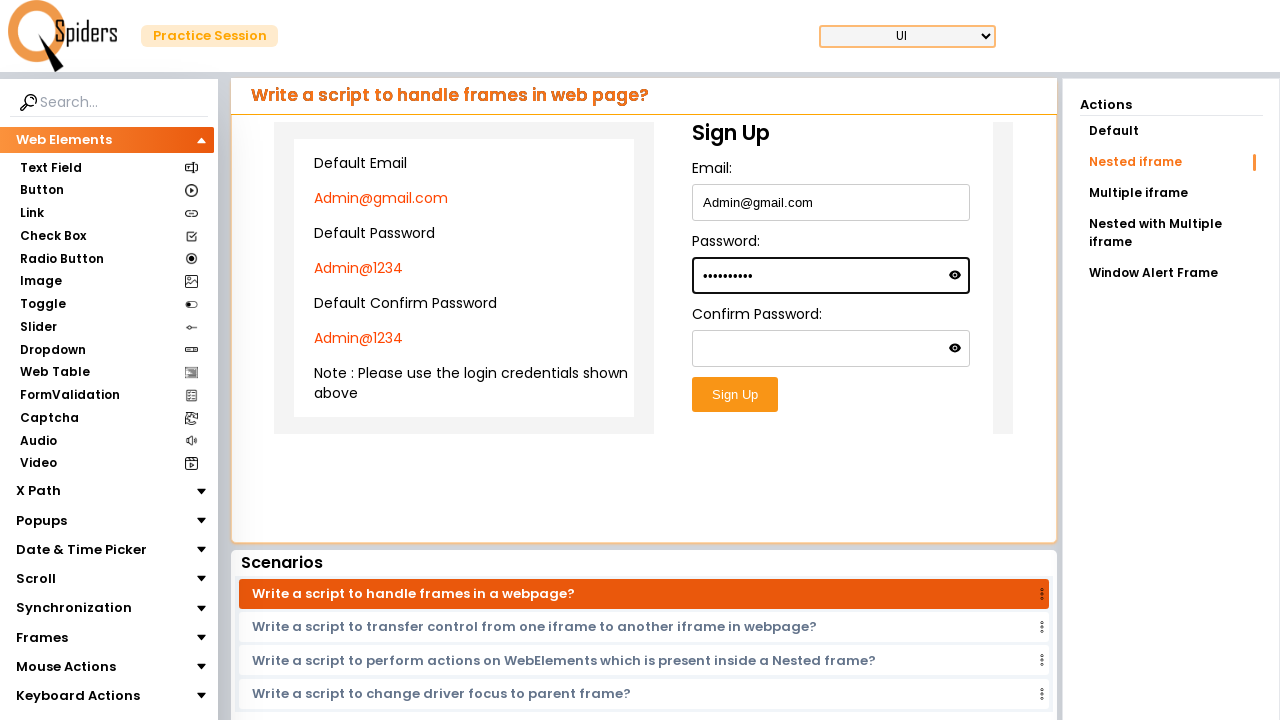

Filled confirmation password field with 'Admin@1234' on iframe >> nth=0 >> internal:control=enter-frame >> iframe >> nth=0 >> internal:c
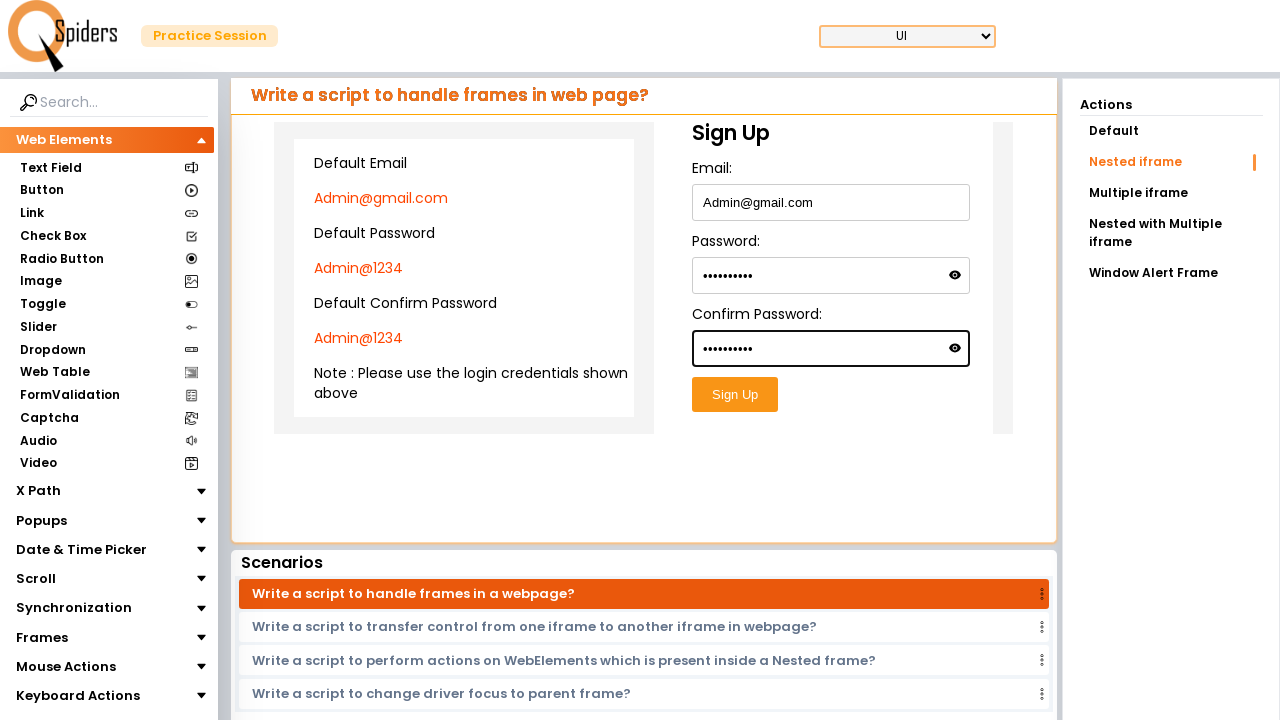

Clicked submit button to submit registration form at (735, 395) on iframe >> nth=0 >> internal:control=enter-frame >> iframe >> nth=0 >> internal:c
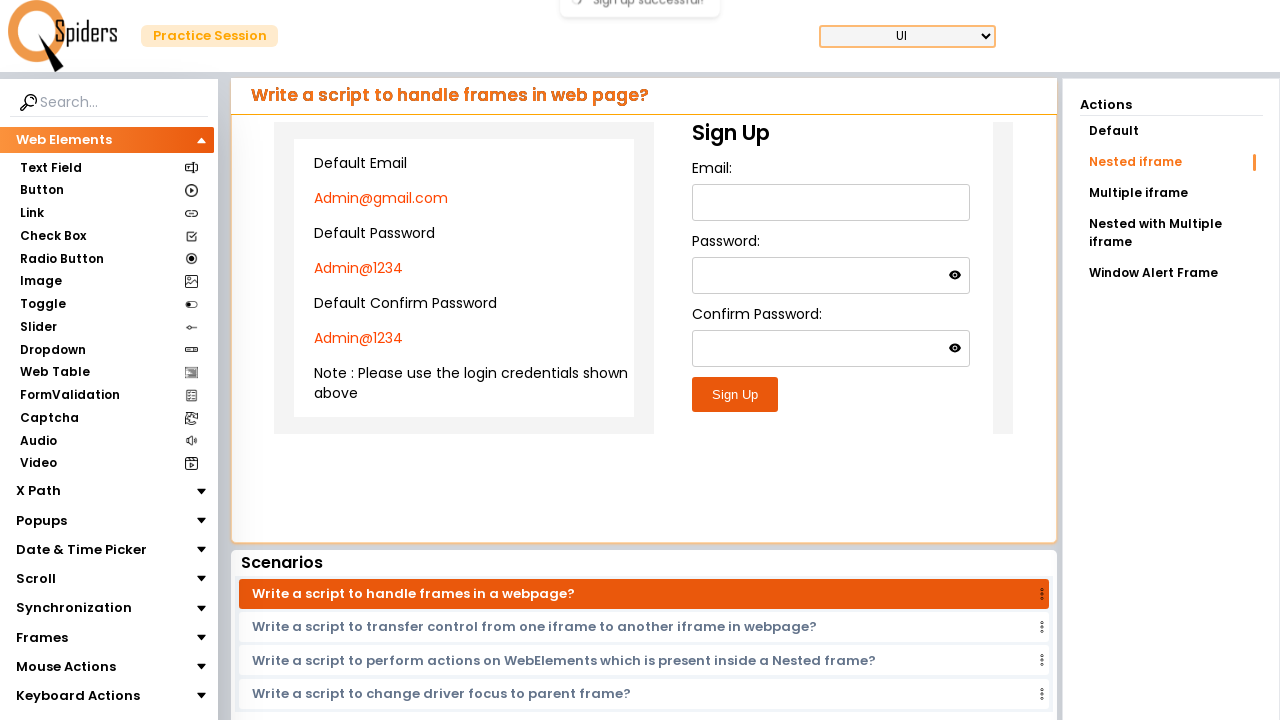

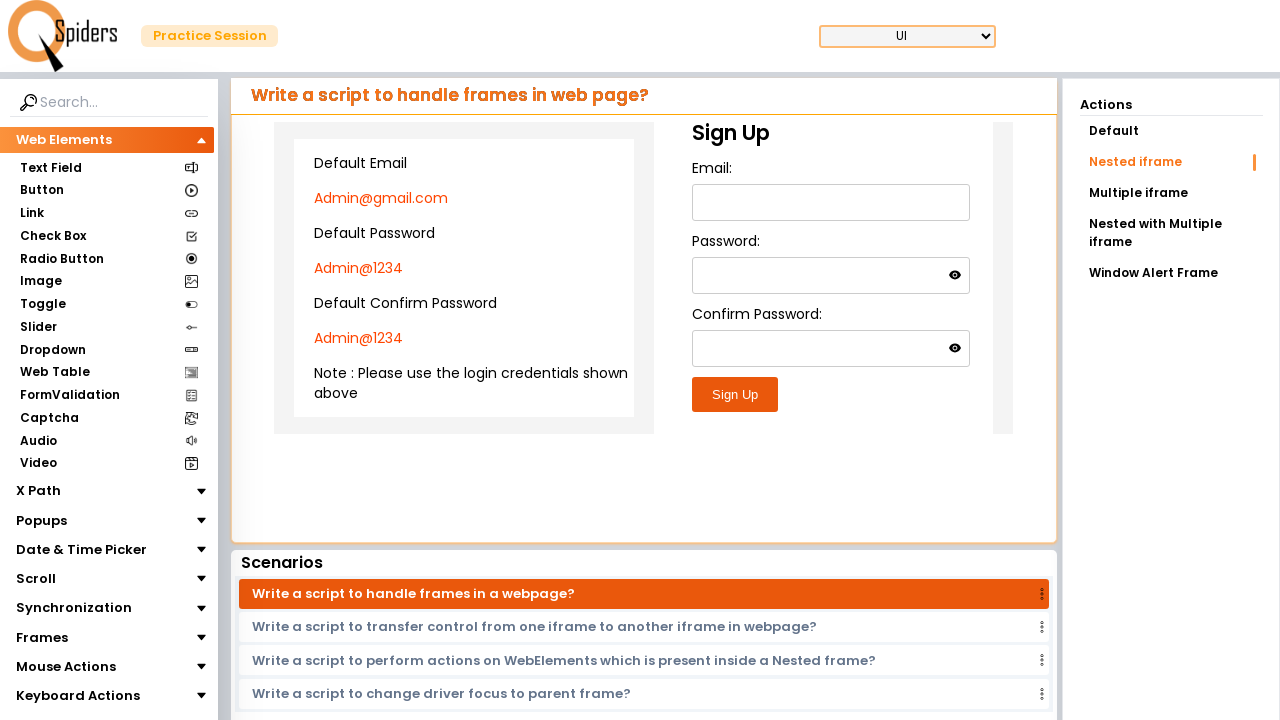